Tests iframe form interaction by filling first and last name fields using ID selectors inside an iframe

Starting URL: https://www.techglobal-training.com/

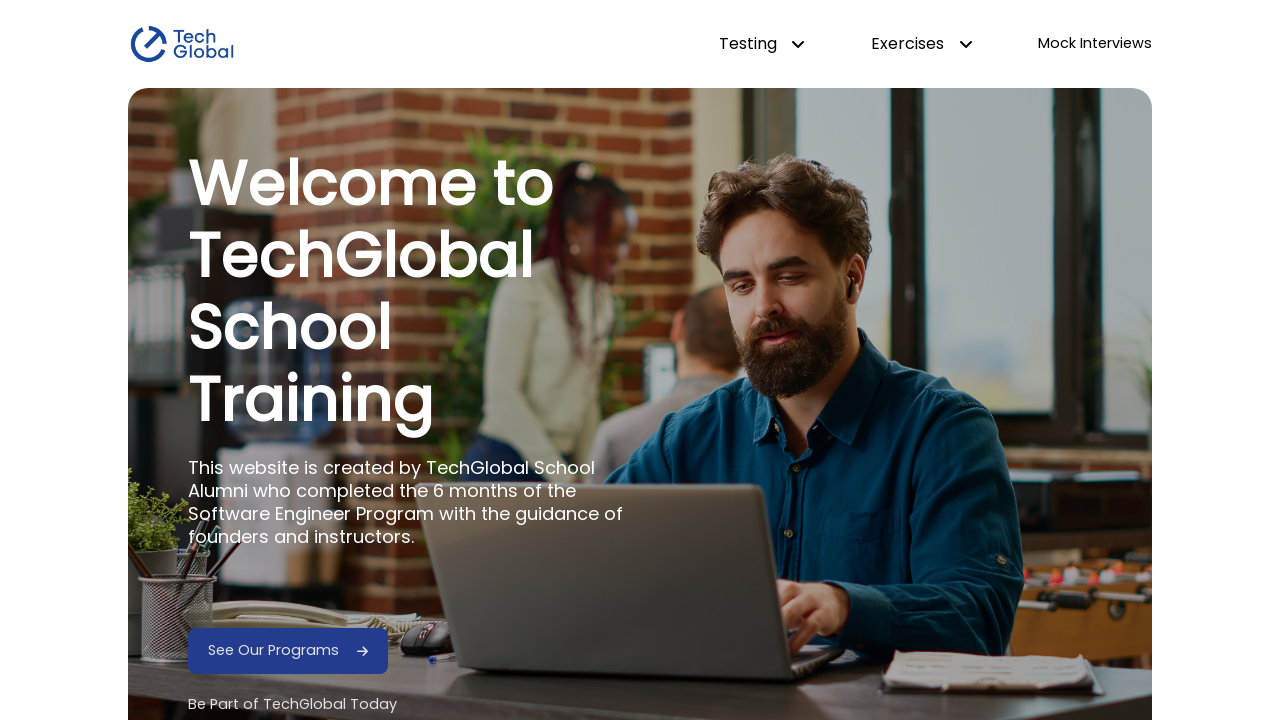

Hovered over dropdown testing menu at (762, 44) on #dropdown-testing
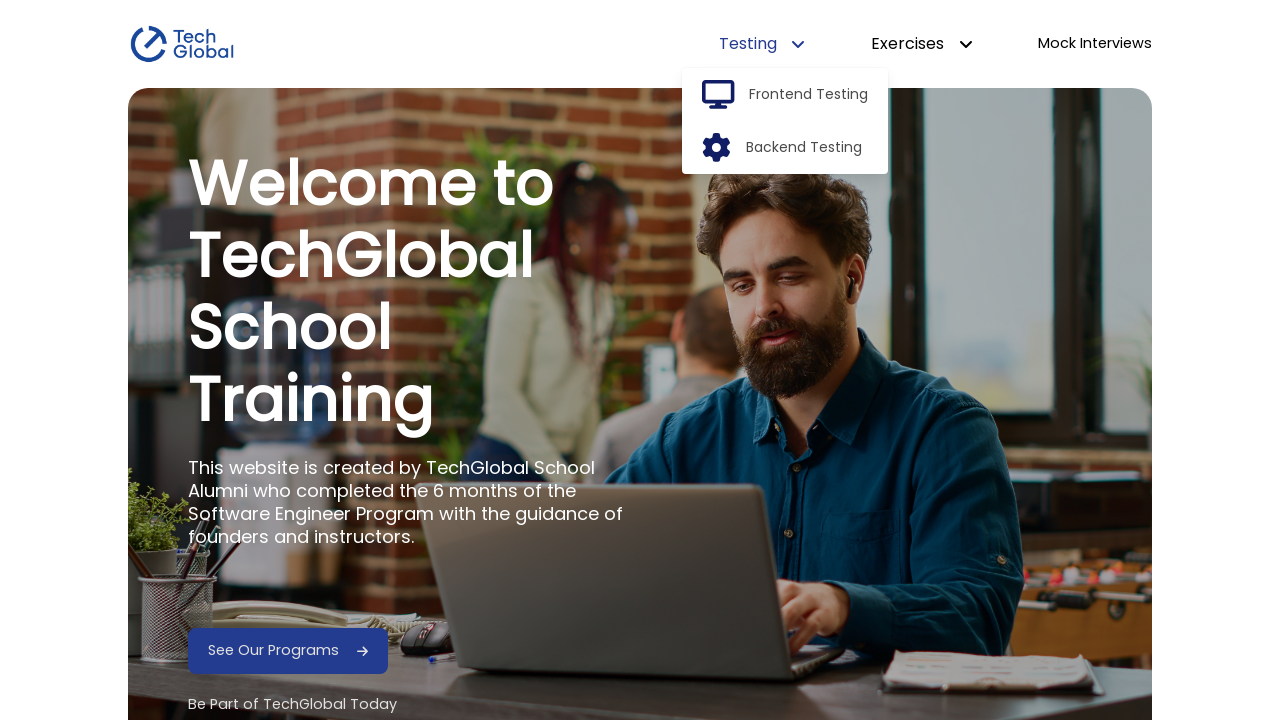

Clicked on frontend option from dropdown at (809, 95) on #frontend-option
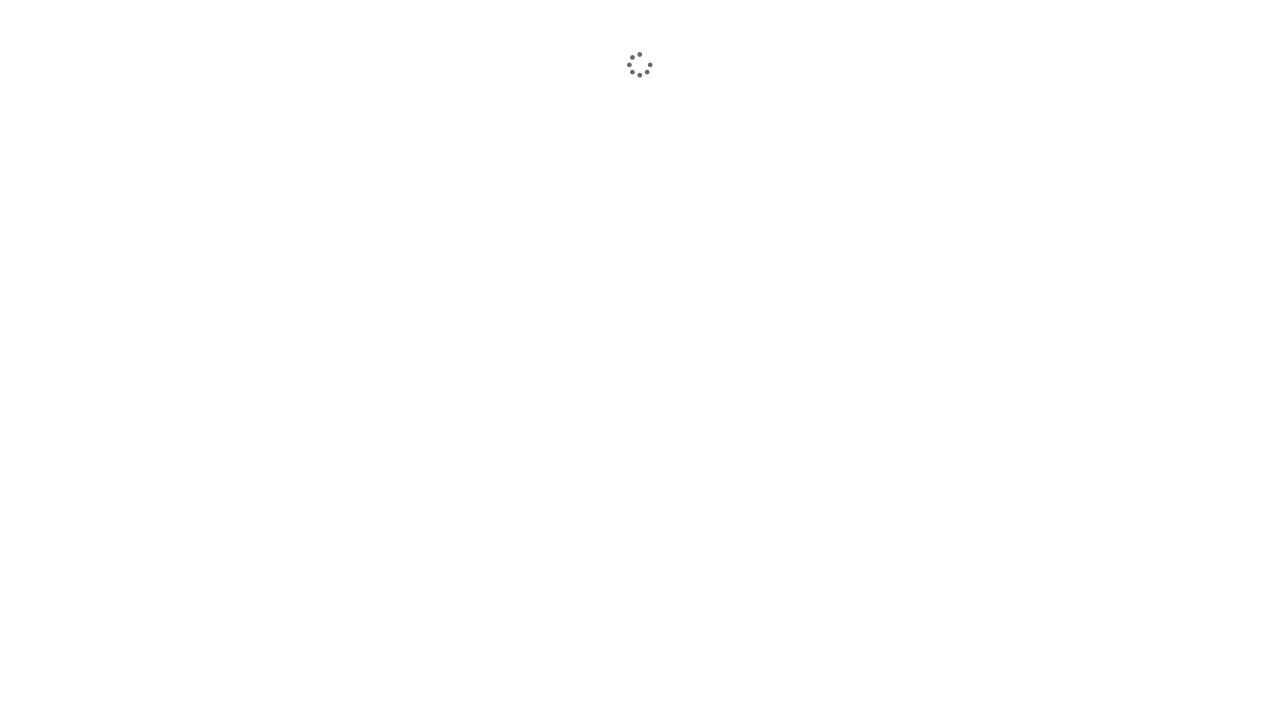

Clicked on IFrames link at (215, 530) on internal:role=link[name="IFrames"i]
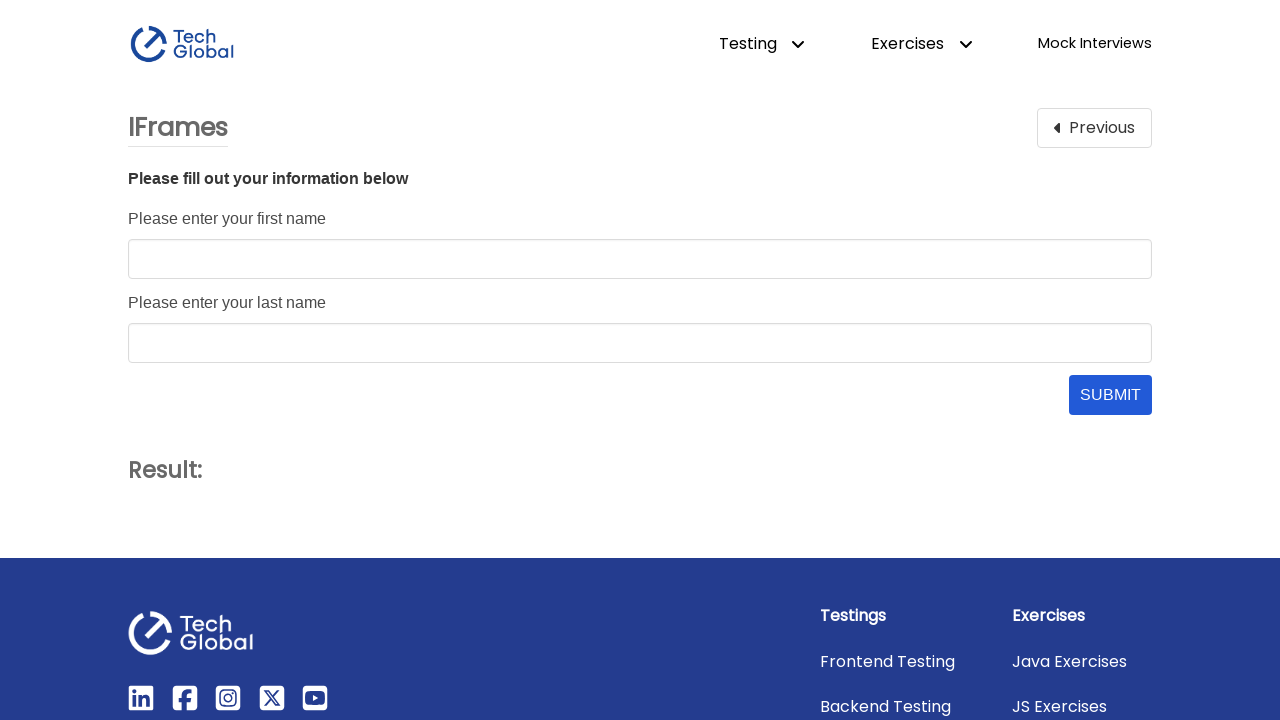

Located iframe with ID 'form_frame'
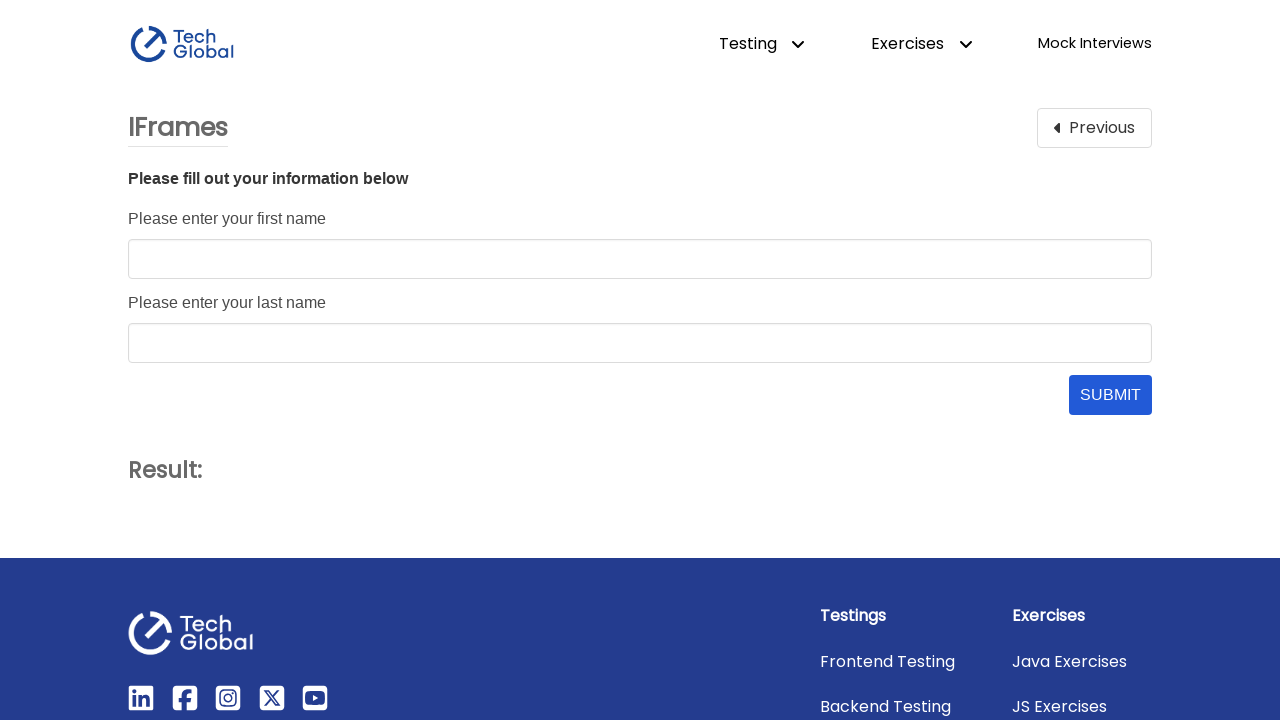

Filled first name field with 'Alex' inside iframe on #form_frame >> internal:control=enter-frame >> #first_name
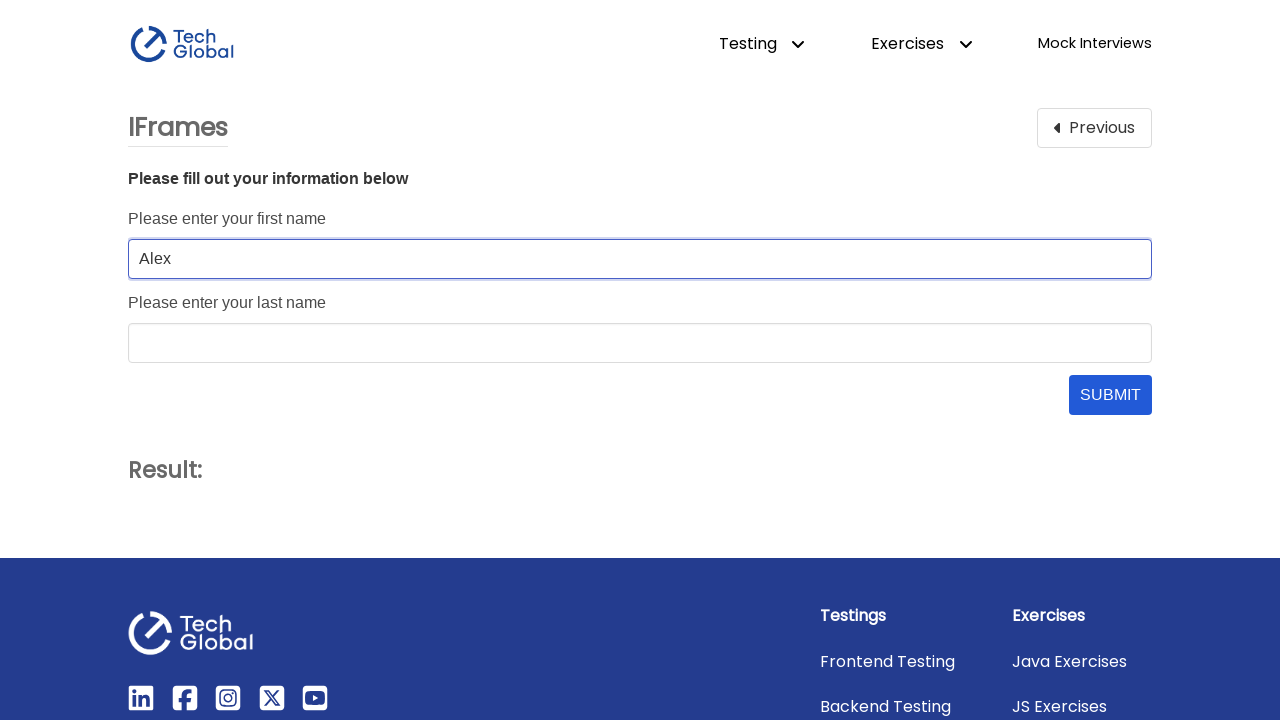

Filled last name field with 'Smith' inside iframe on #form_frame >> internal:control=enter-frame >> #last_name
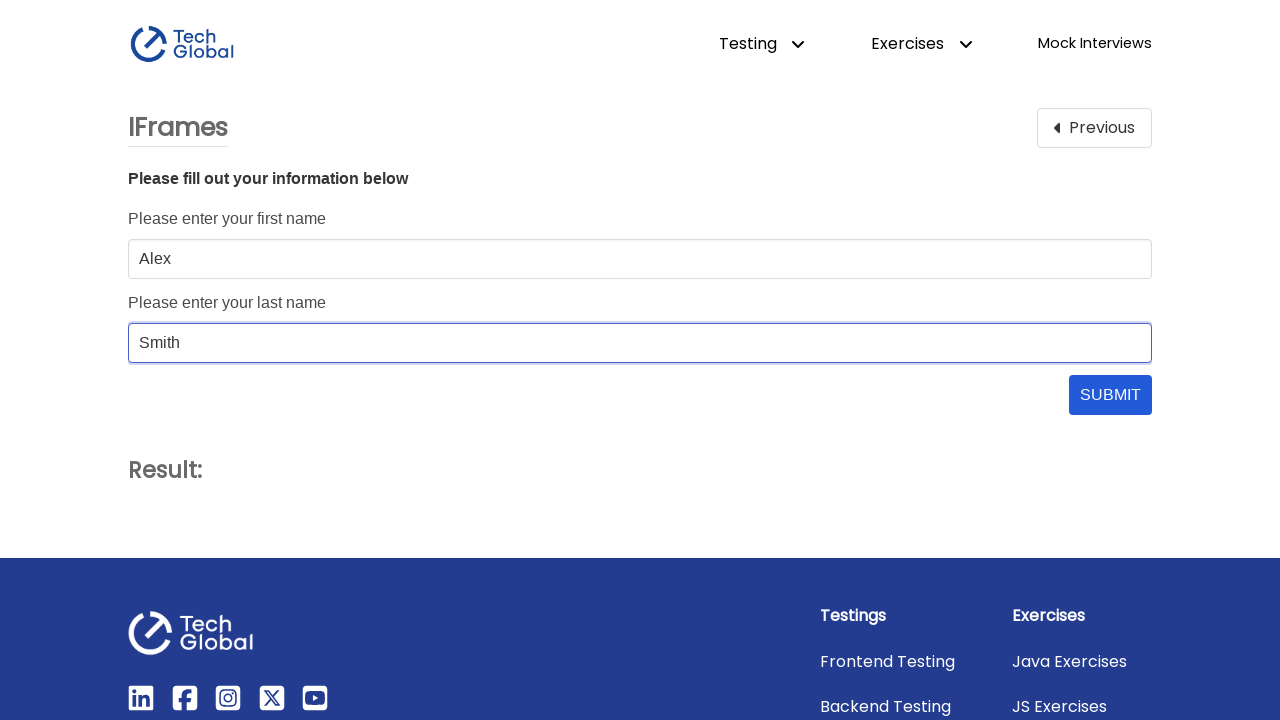

Clicked submit button inside iframe at (1110, 395) on #form_frame >> internal:control=enter-frame >> #submit
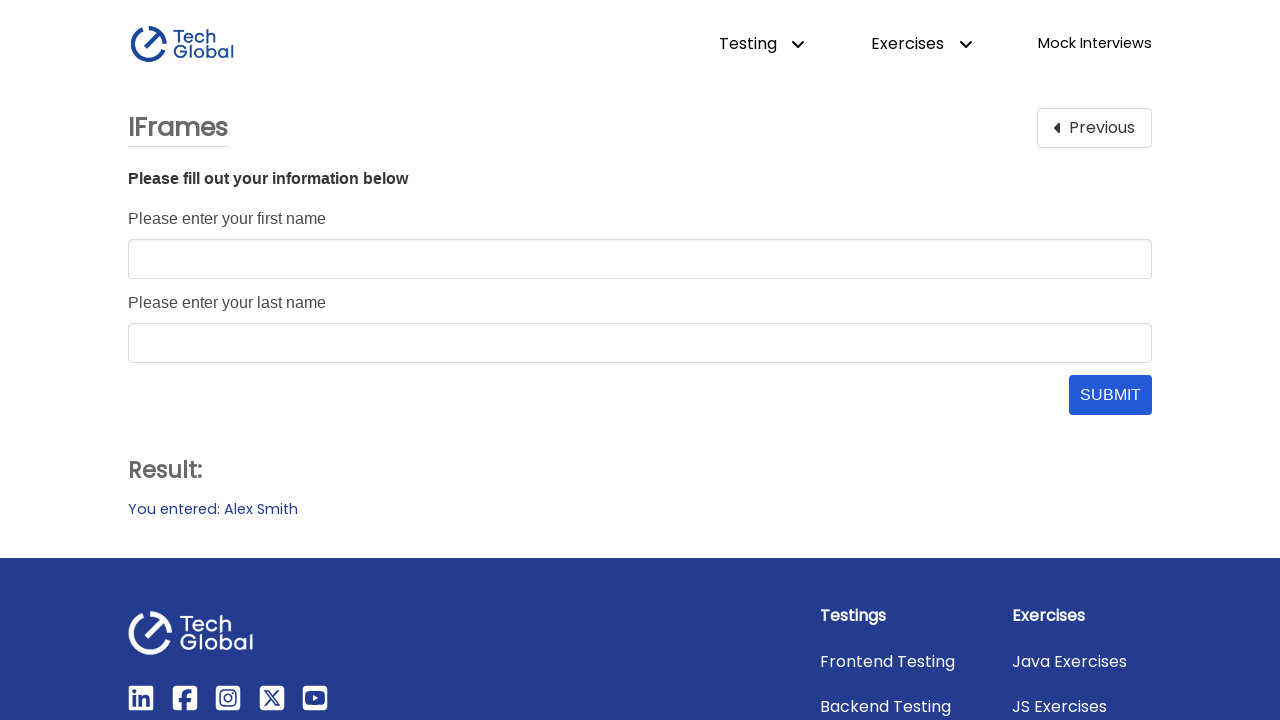

Verified result element appeared after form submission
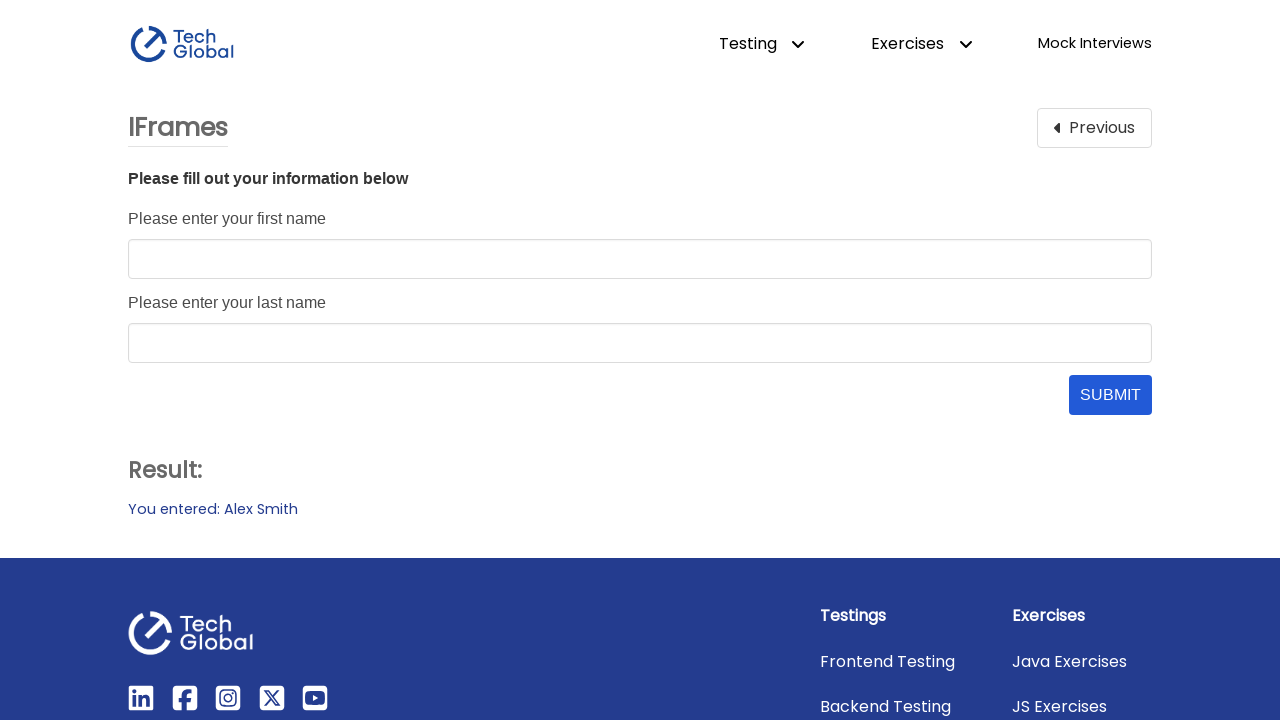

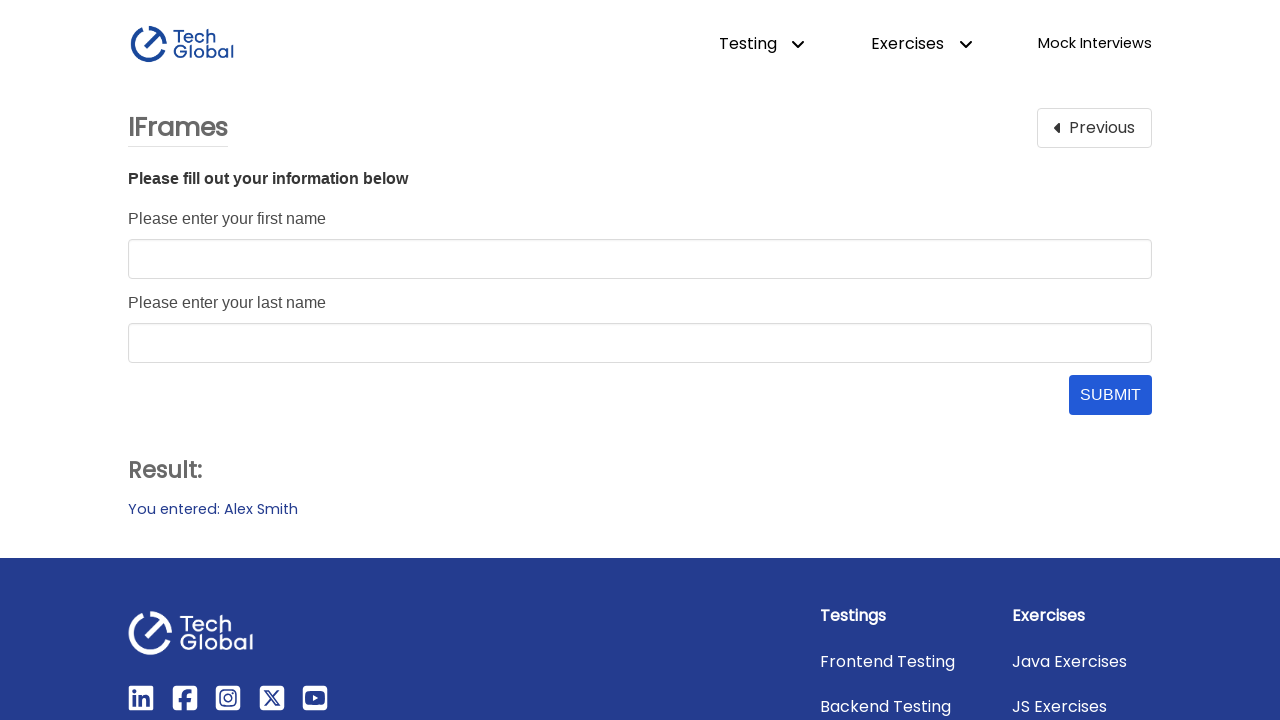